Tests radio button selection functionality by clicking on the female radio button option

Starting URL: https://testautomationpractice.blogspot.com/

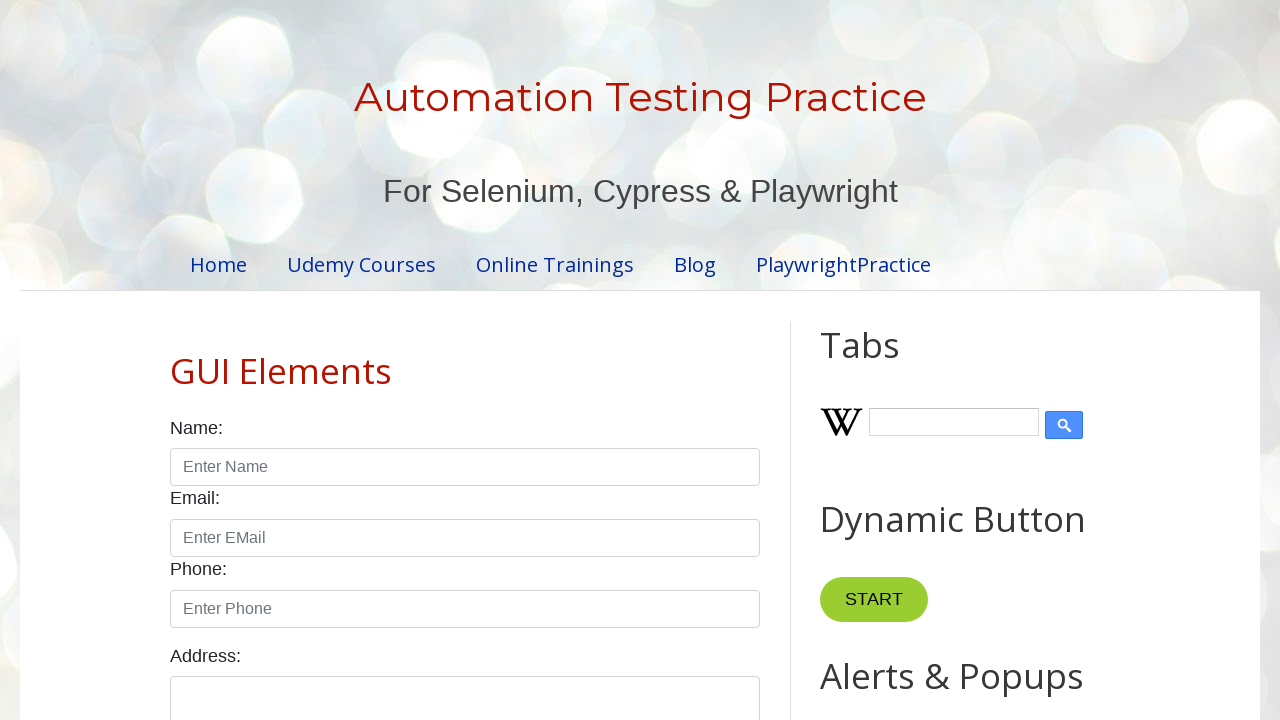

Clicked on the female radio button option at (250, 360) on input#female
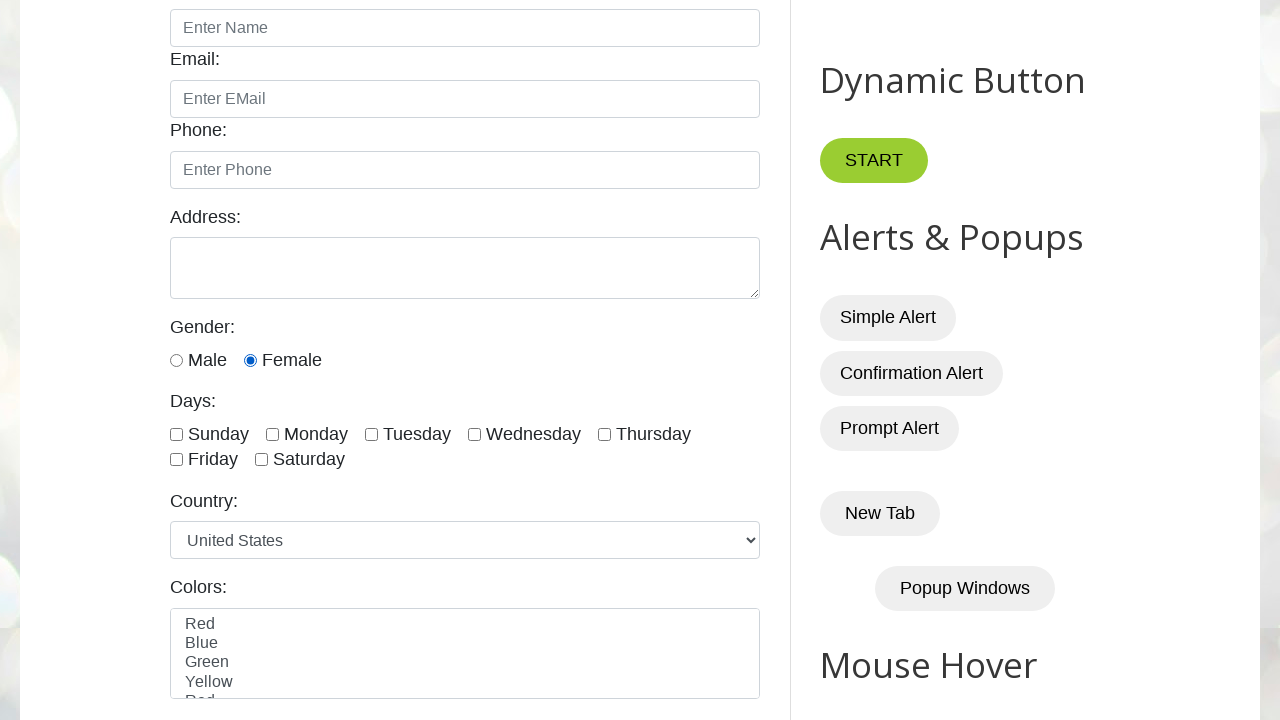

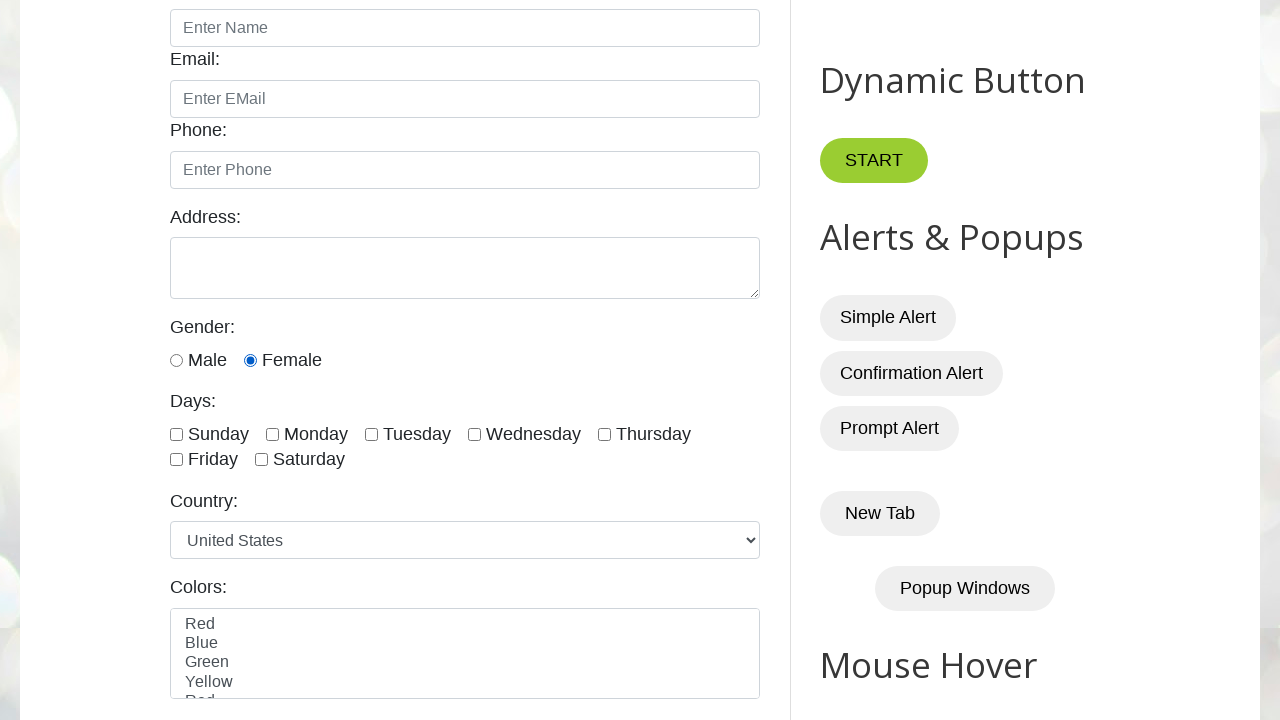